Tests using class locator to find an input element and enter a value into it on the omayo test page

Starting URL: http://omayo.blogspot.com/

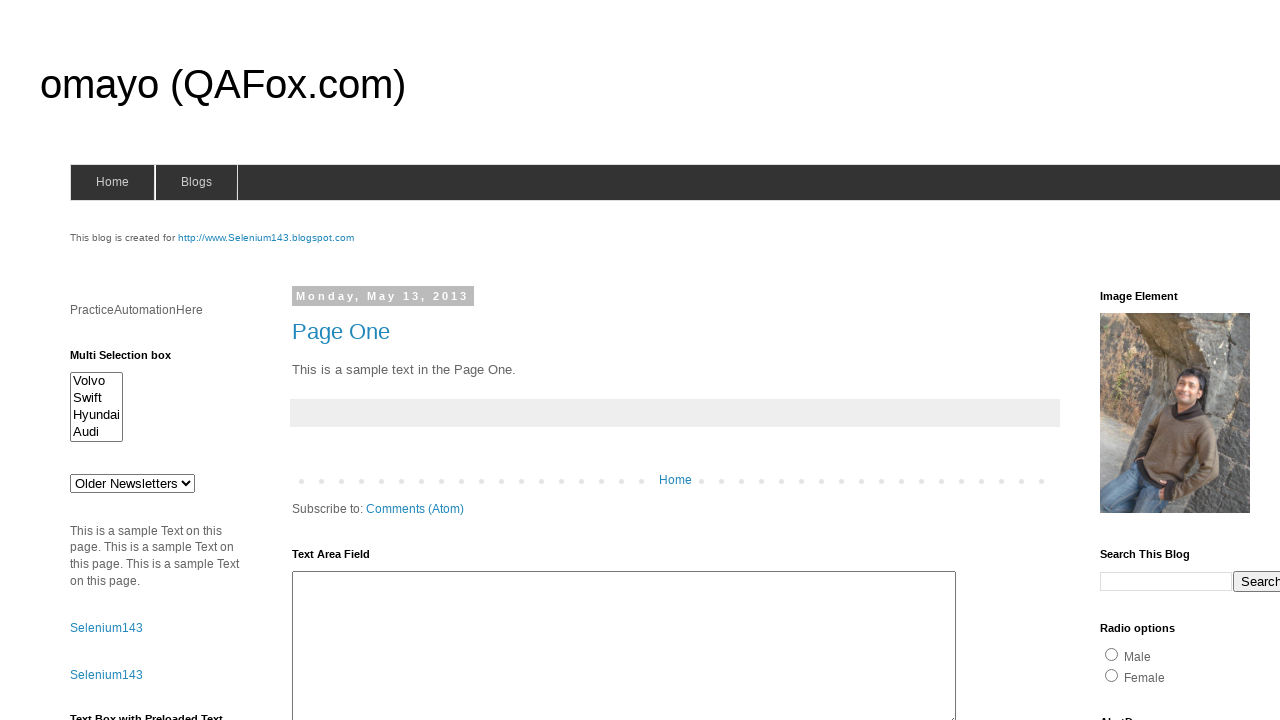

Entered '1234' into input element with class 'classone' on .classone
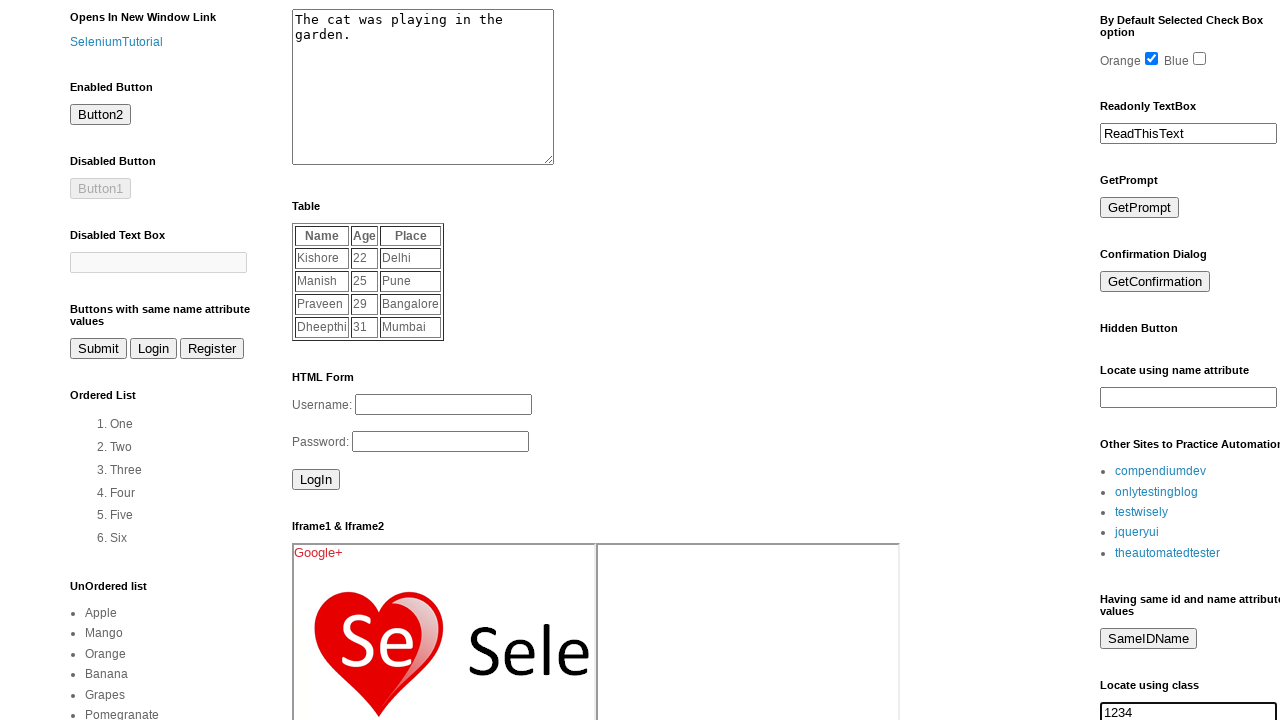

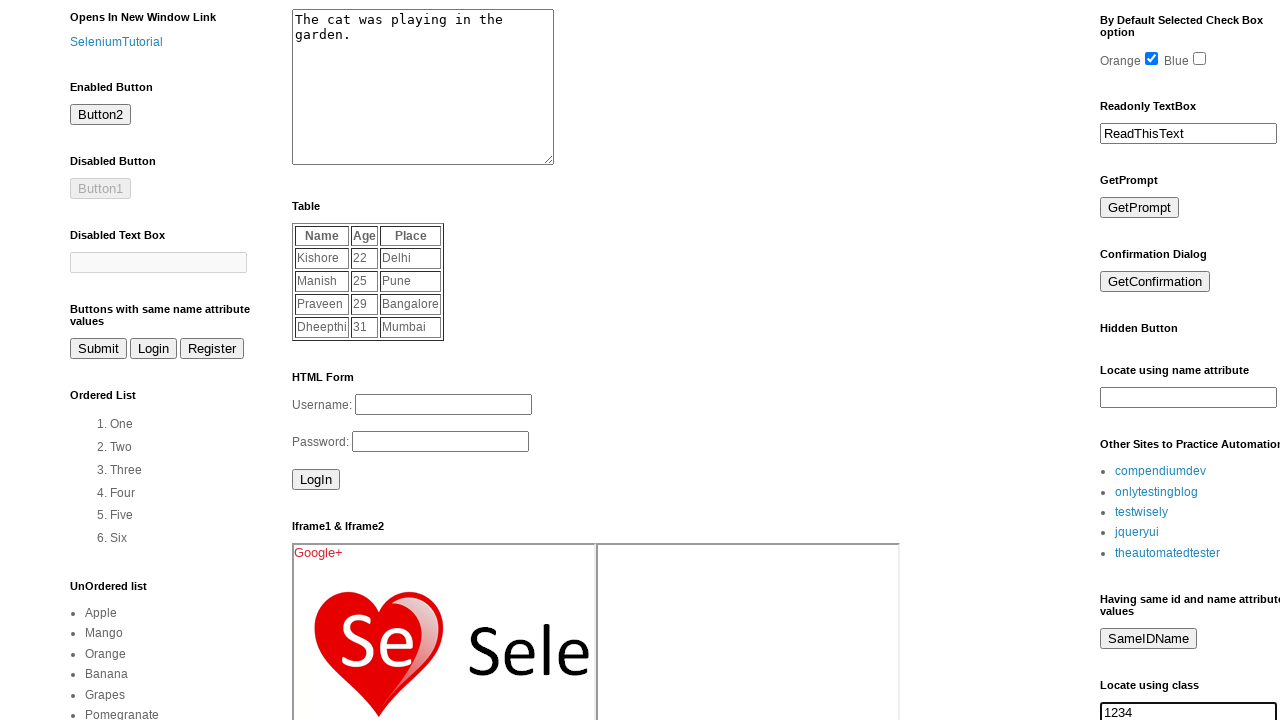